Navigates to the Mercedes-Benz homepage and verifies the page loads successfully

Starting URL: https://www.mercedes-benz.com/en/

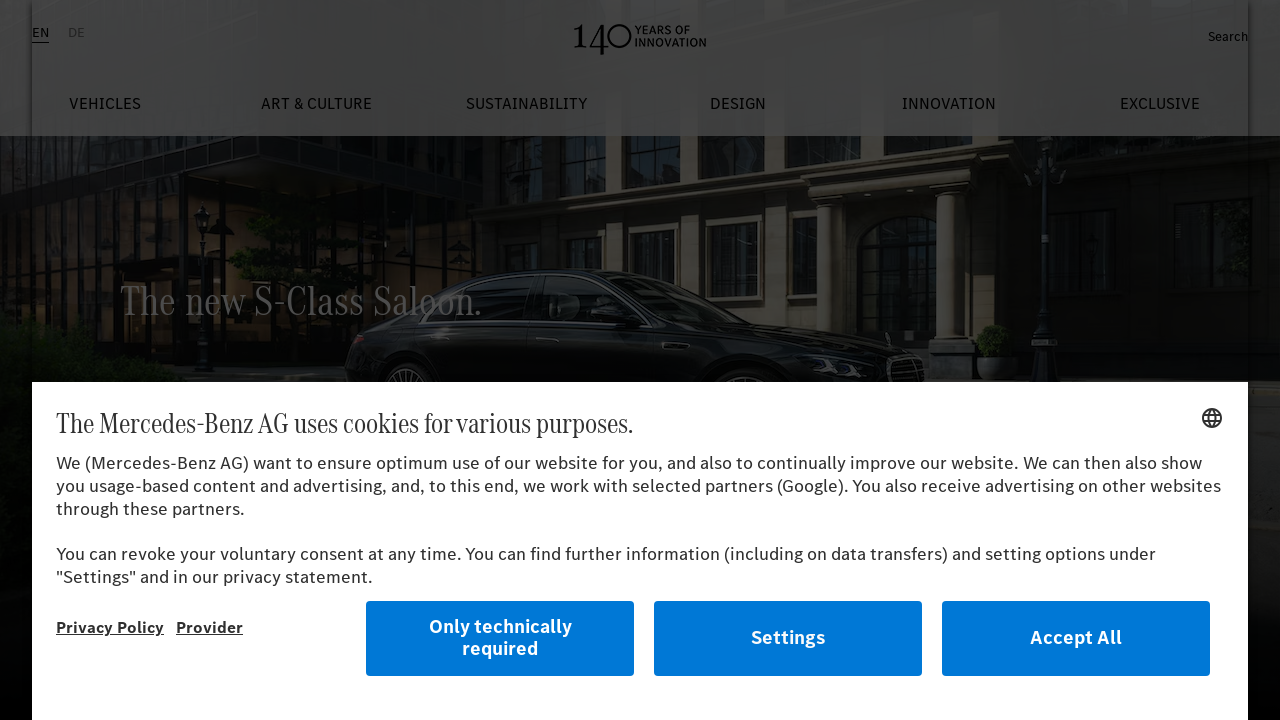

Navigated to Mercedes-Benz homepage and waited for DOM content to load
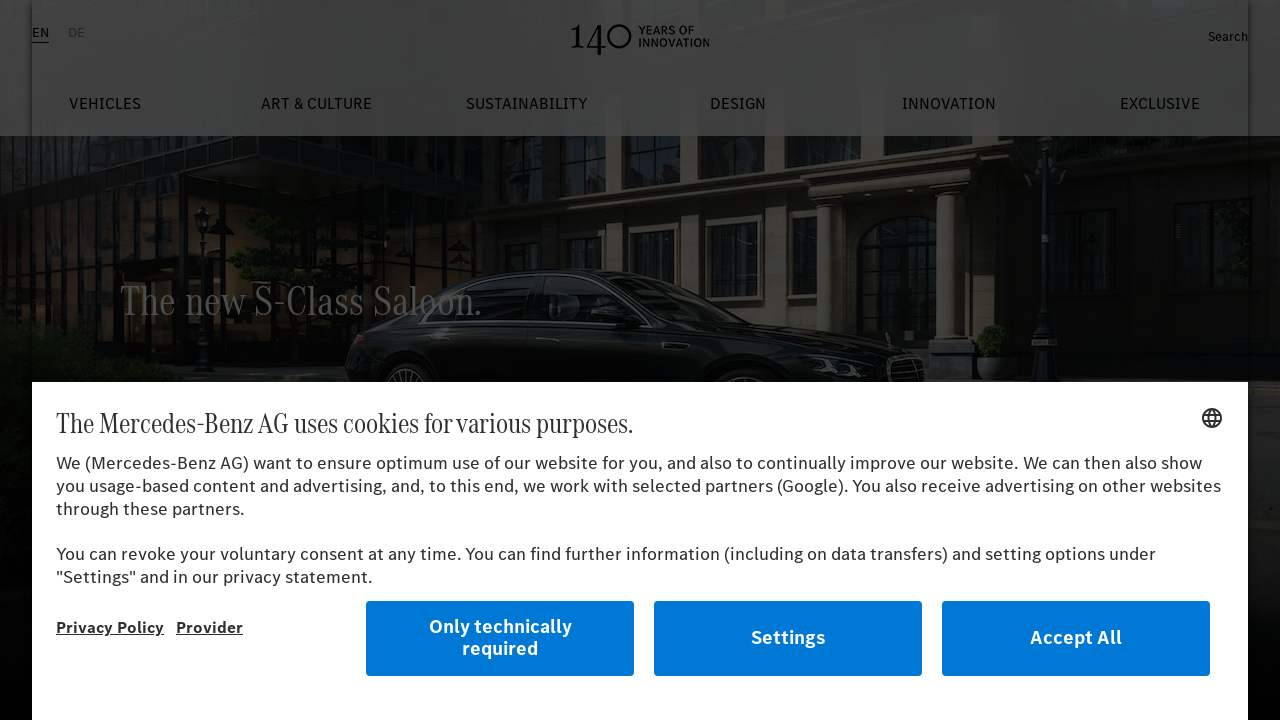

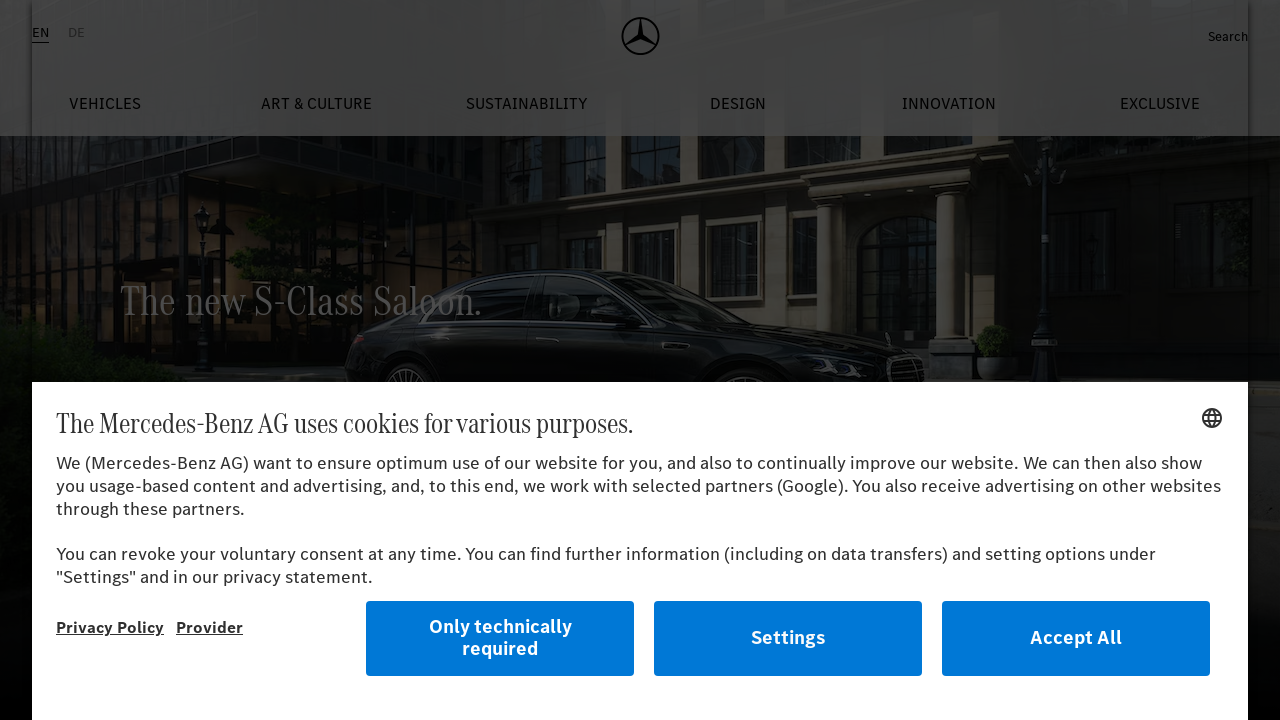